Tests clicking a button to dynamically render an element and waiting for it to appear

Starting URL: https://the-internet.herokuapp.com/dynamic_loading/2

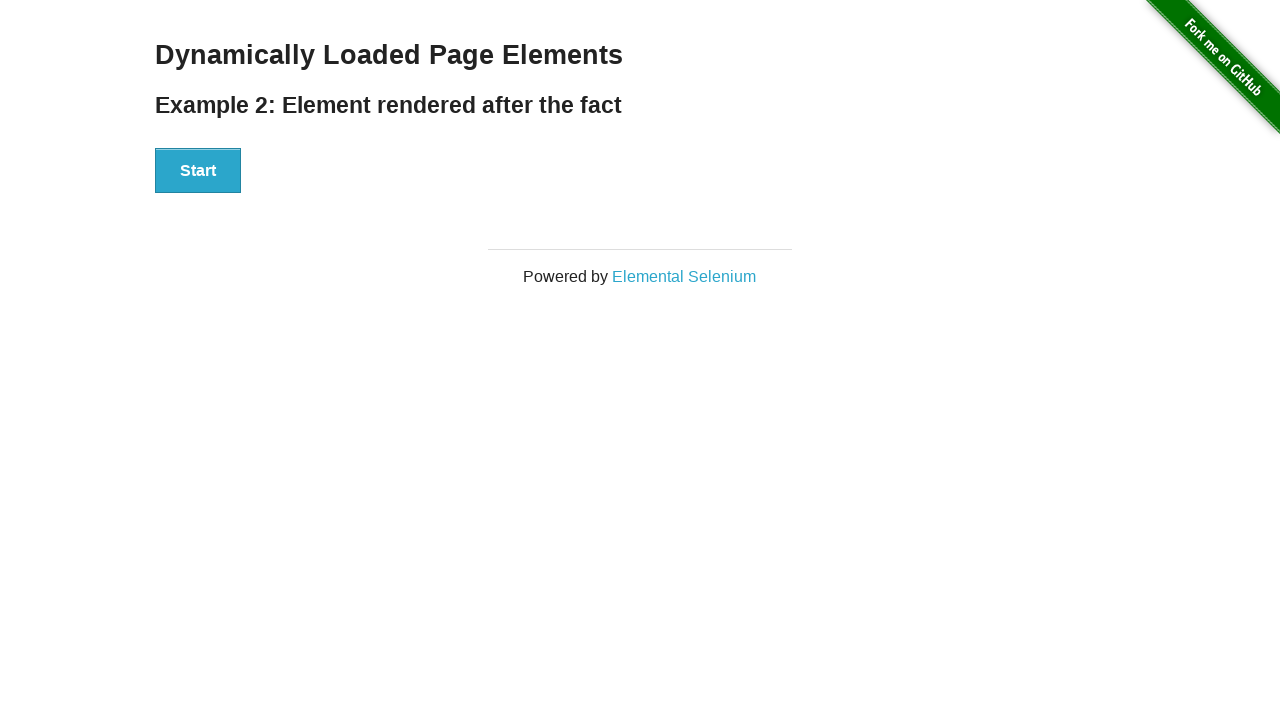

Navigated to dynamic loading page
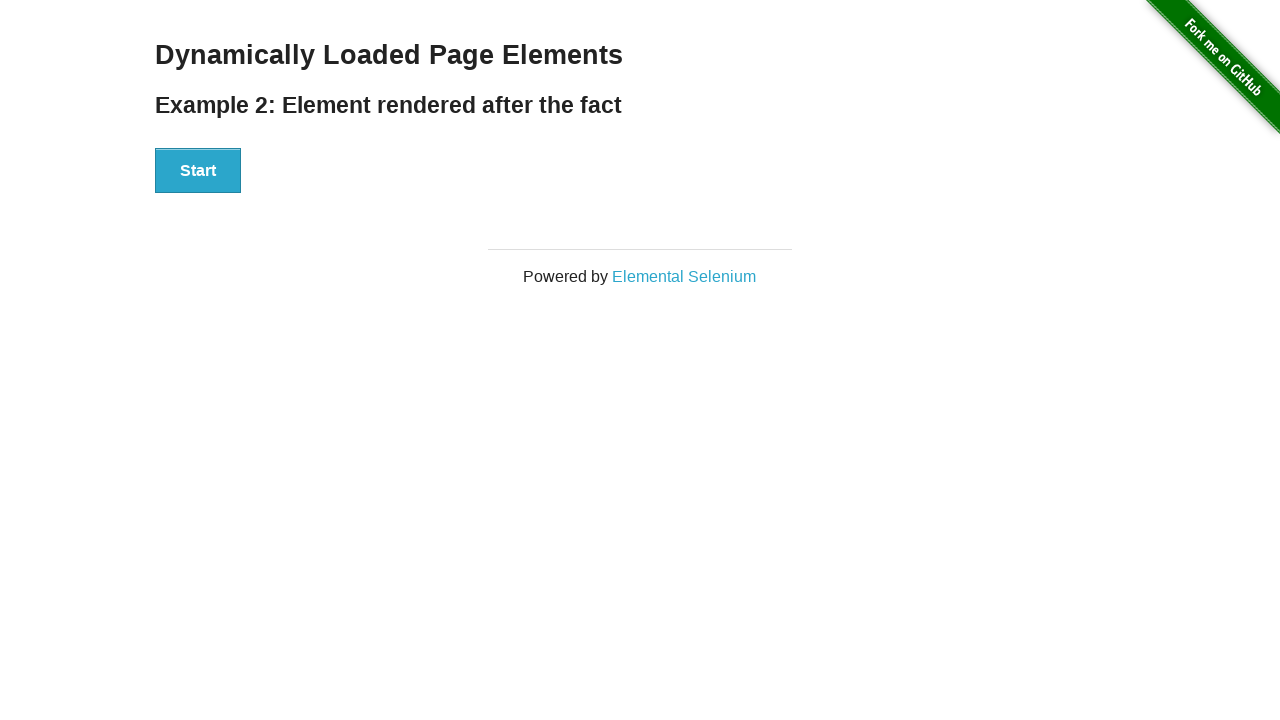

Clicked start button to trigger dynamic element rendering at (198, 171) on button
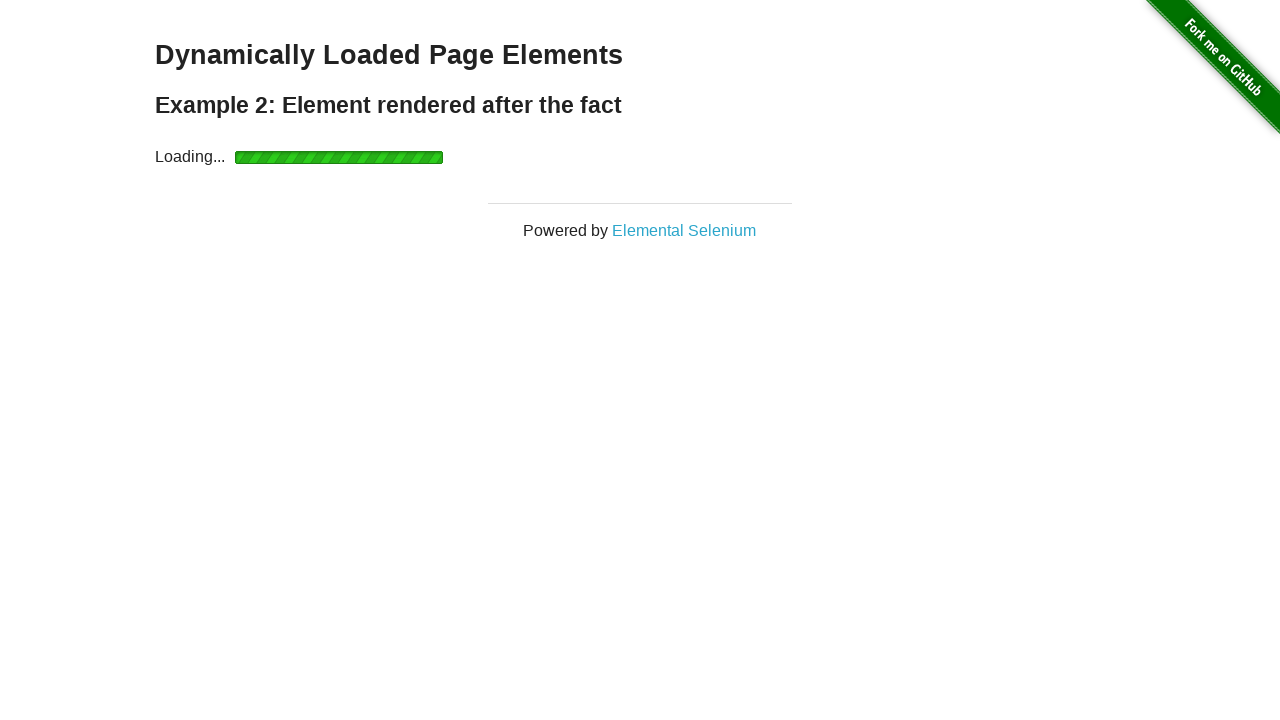

Dynamically rendered element appeared on page
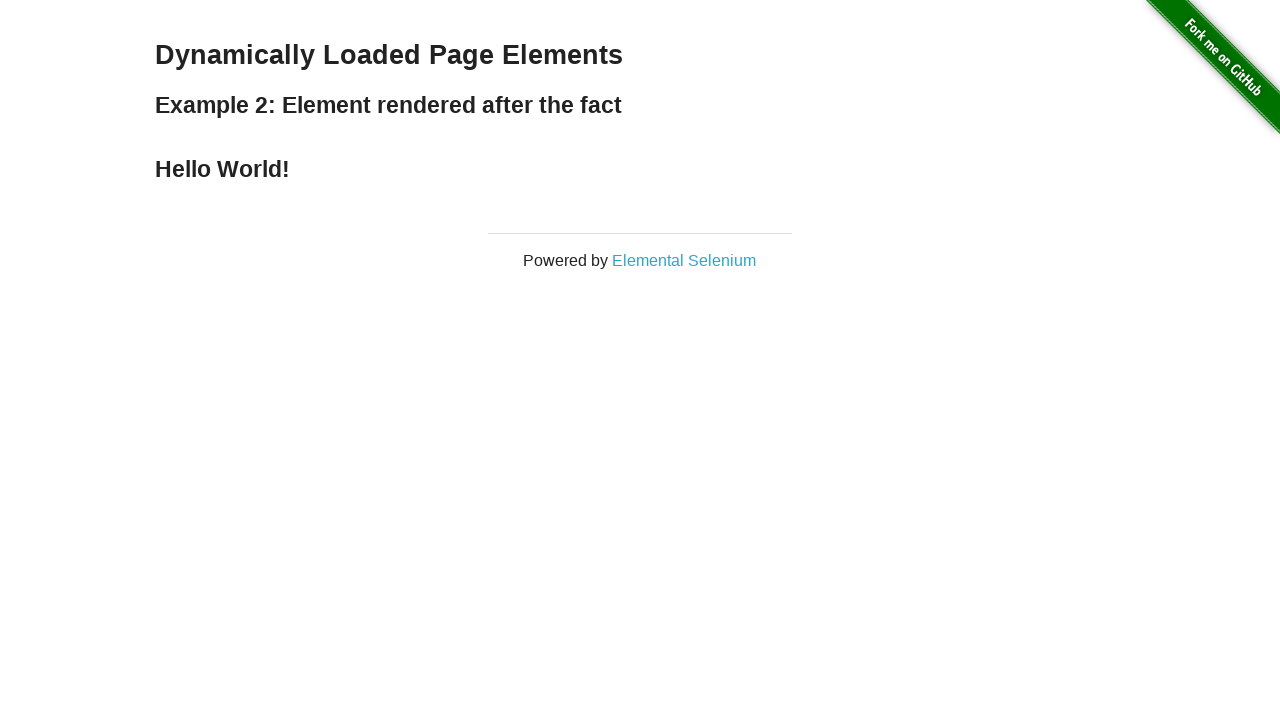

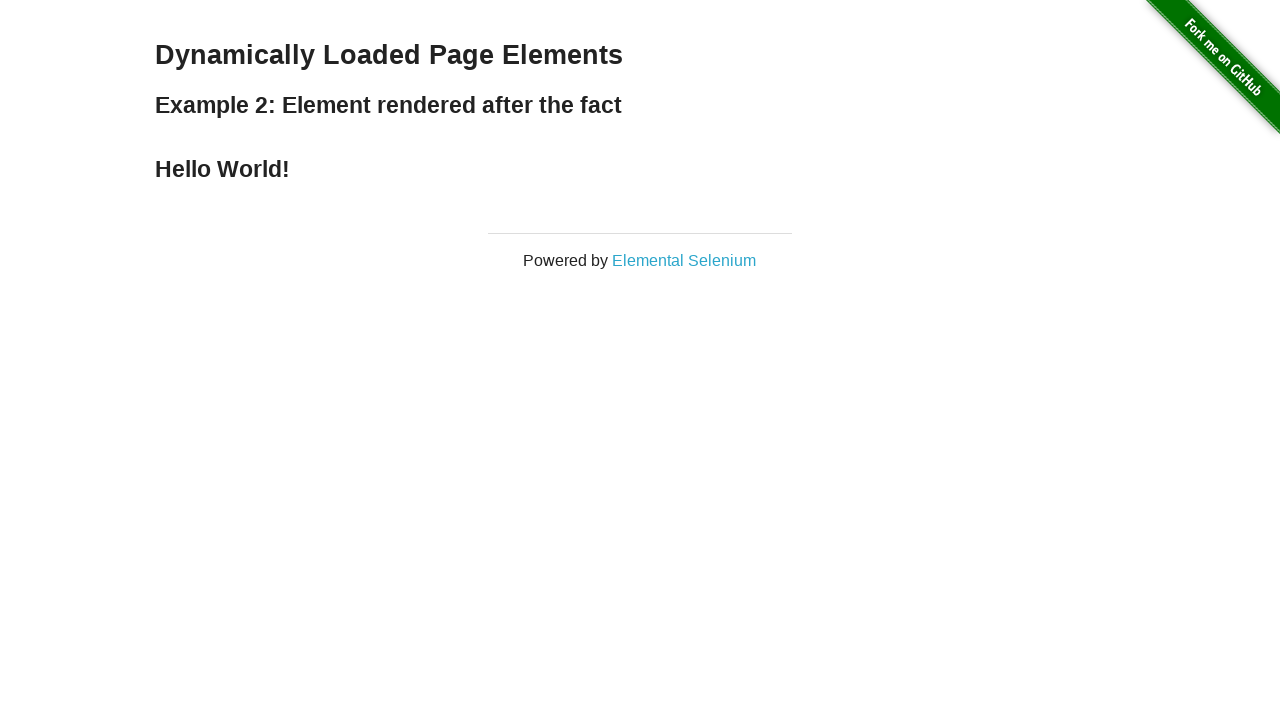